Navigates to GitHub homepage and verifies the page loads by checking the page title is accessible

Starting URL: https://github.com

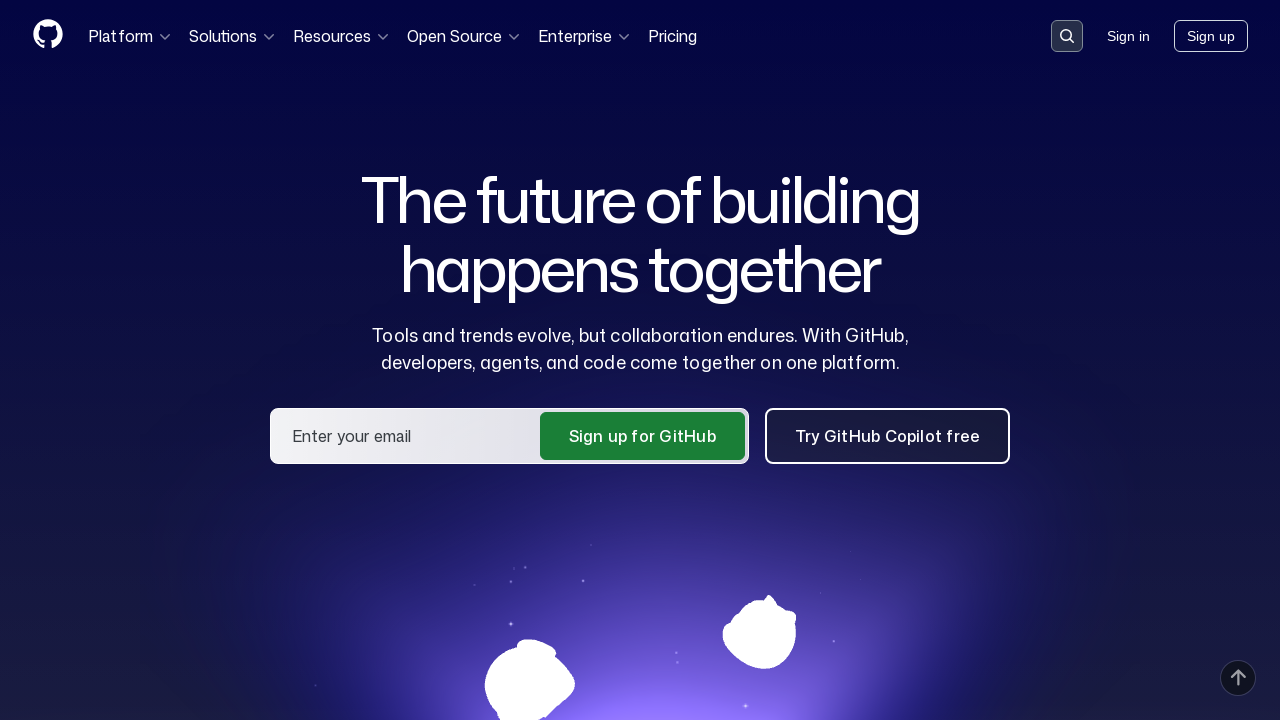

Navigated to GitHub homepage
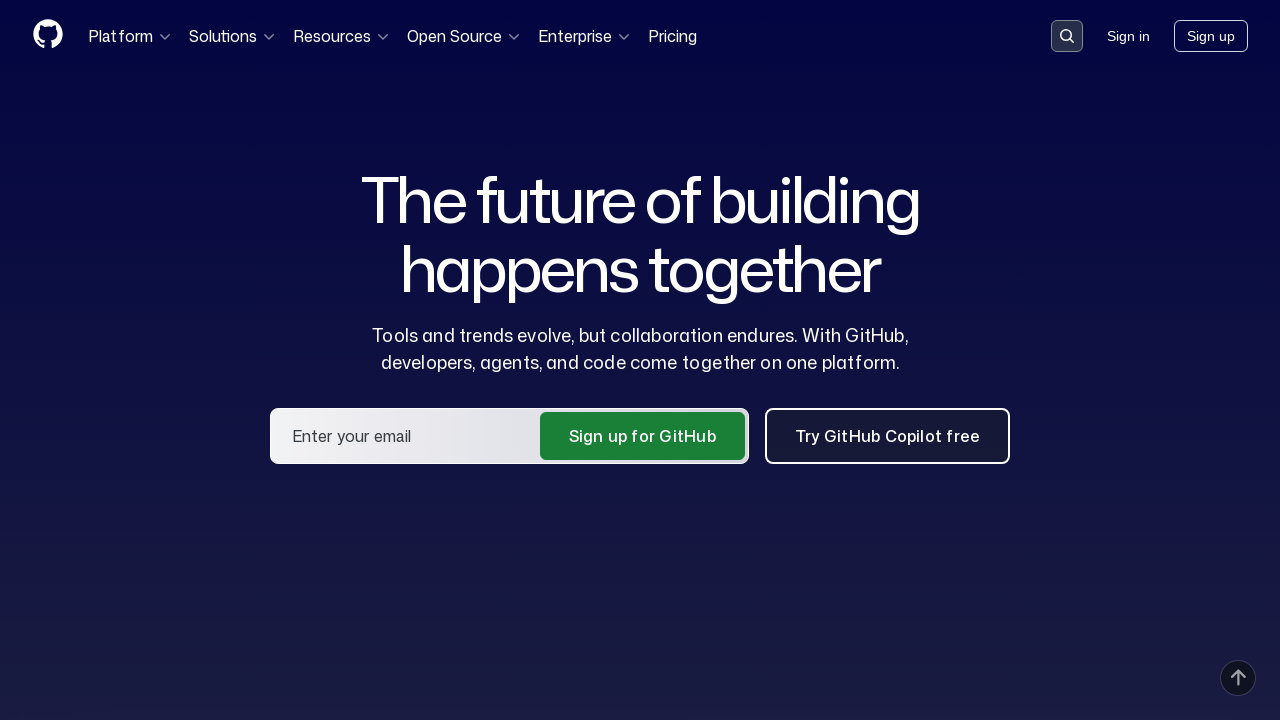

Page loaded to domcontentloaded state
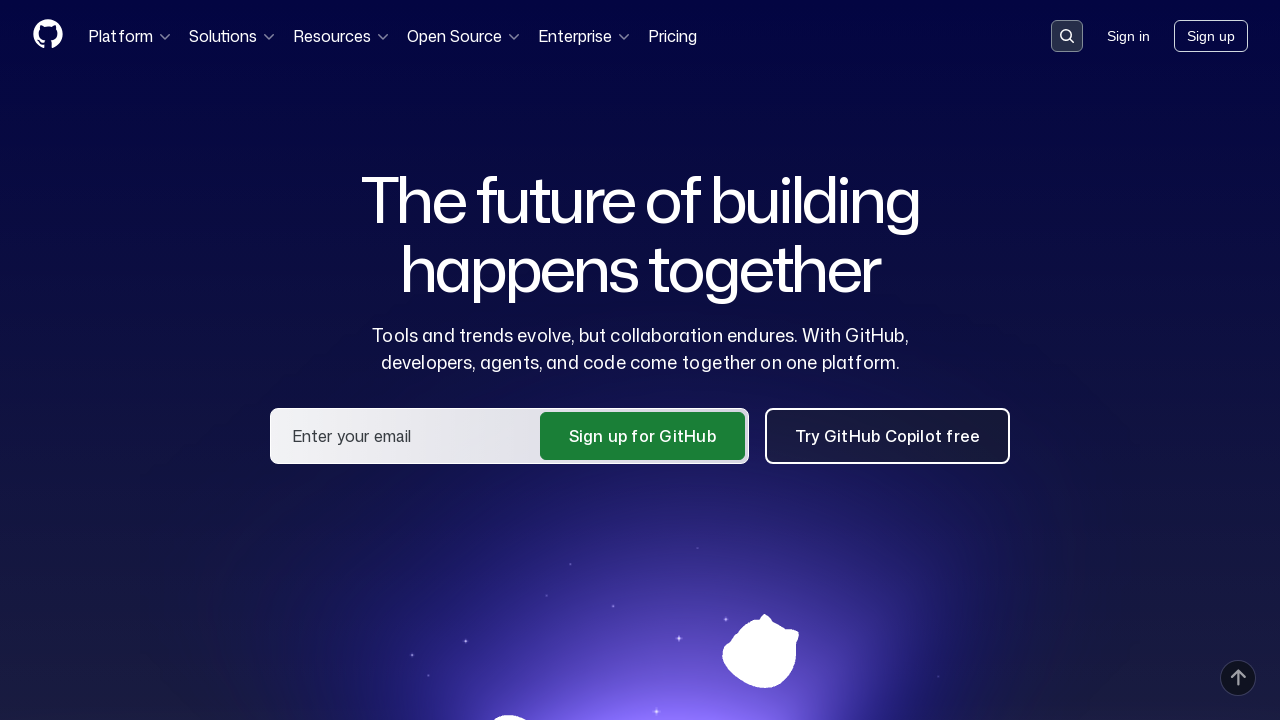

Verified page title contains 'GitHub'
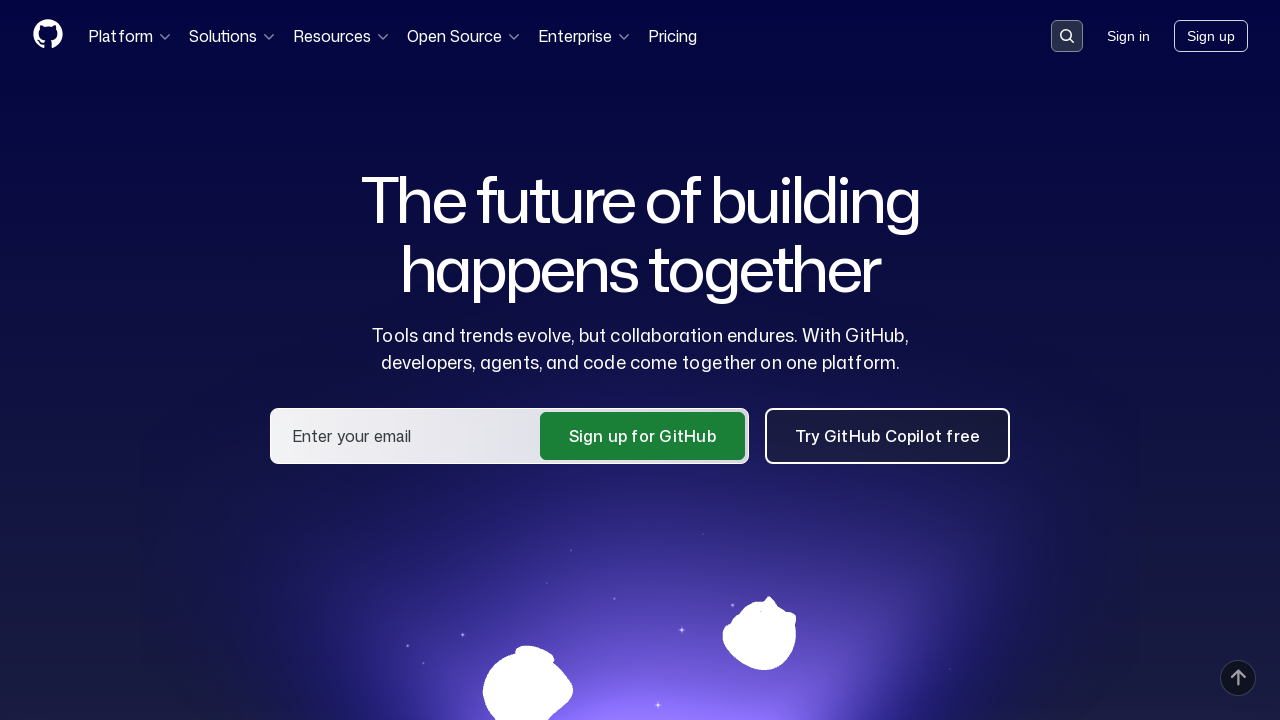

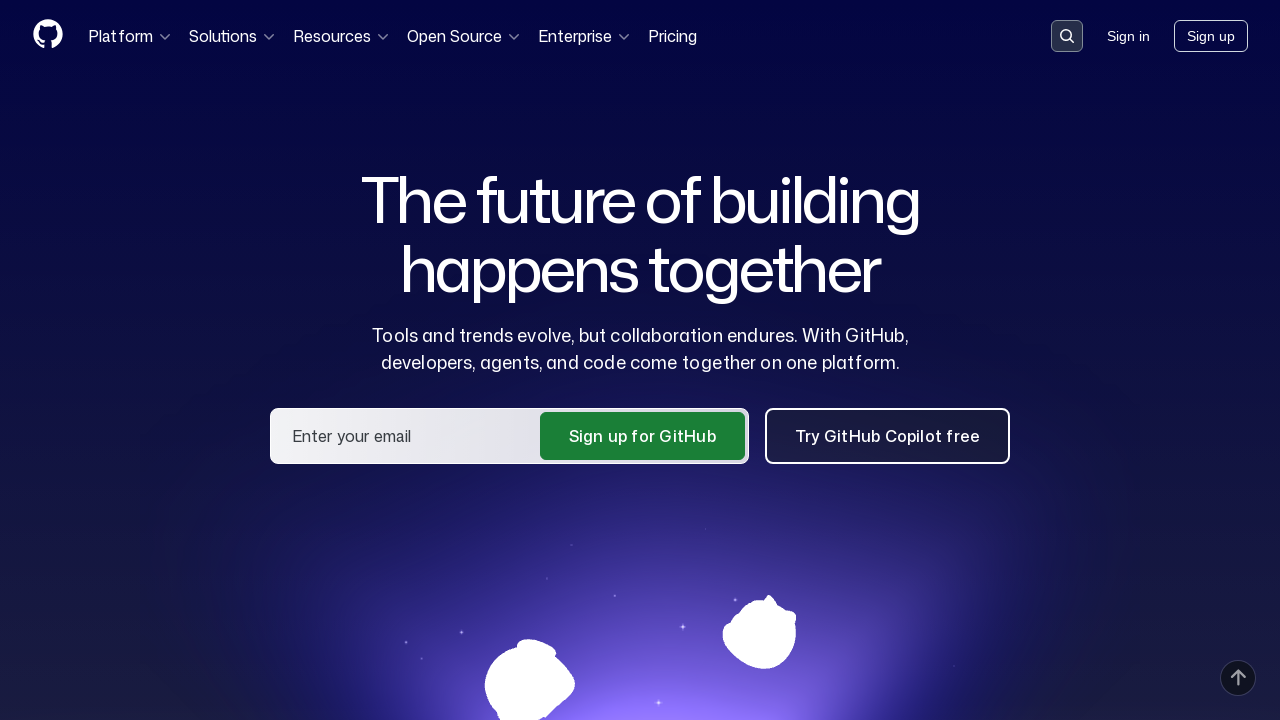